Navigates to the About page by clicking the About link

Starting URL: https://www.python.org

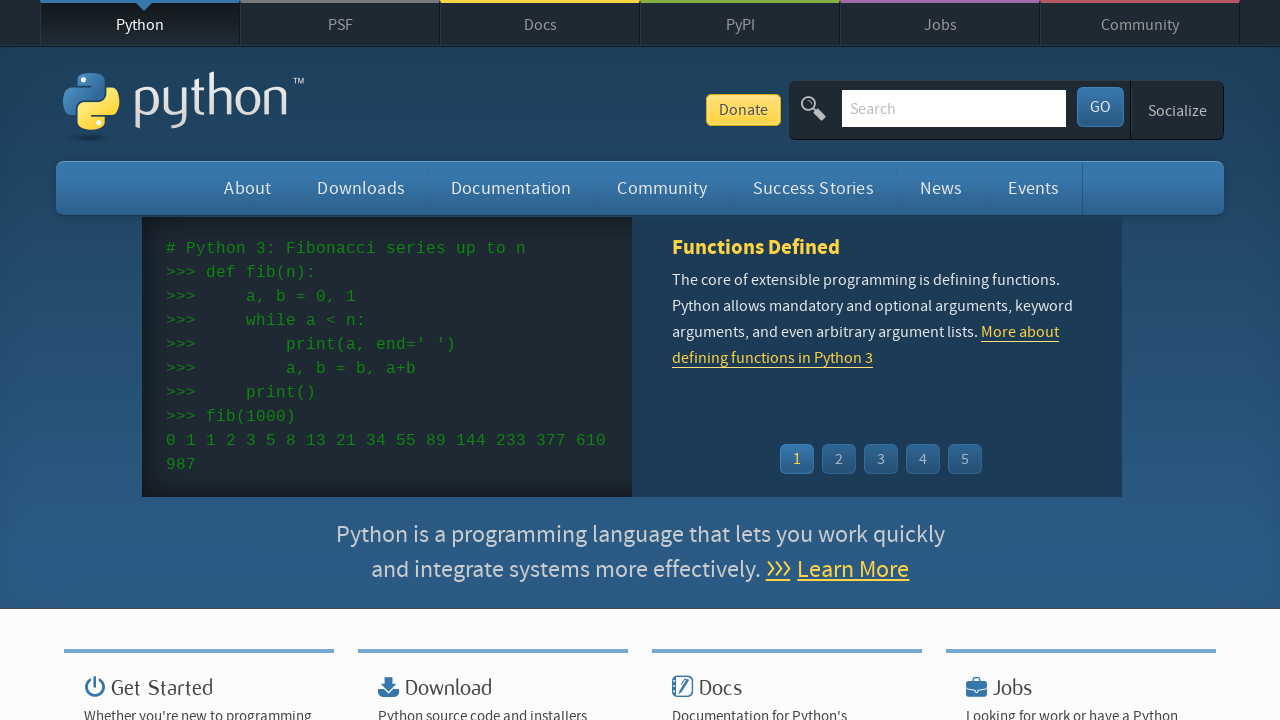

Clicked About link on Python.org homepage at (248, 188) on text="About"
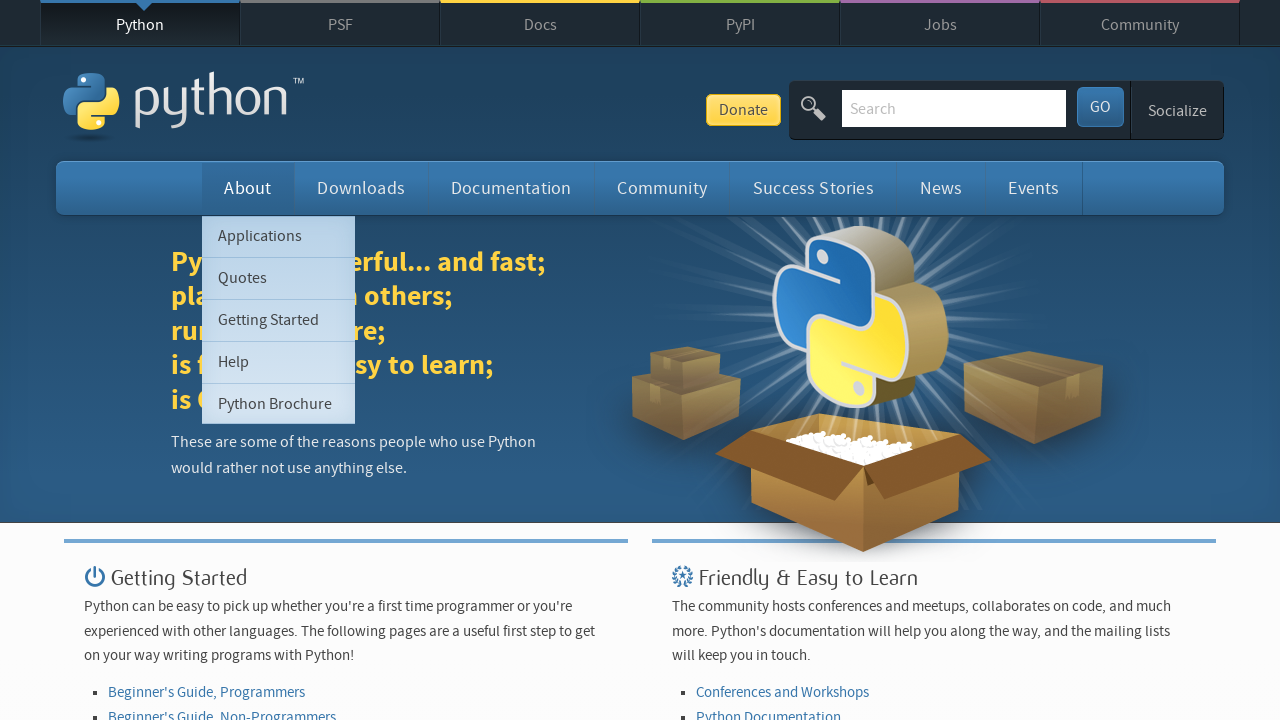

About page loaded successfully - verified by page title
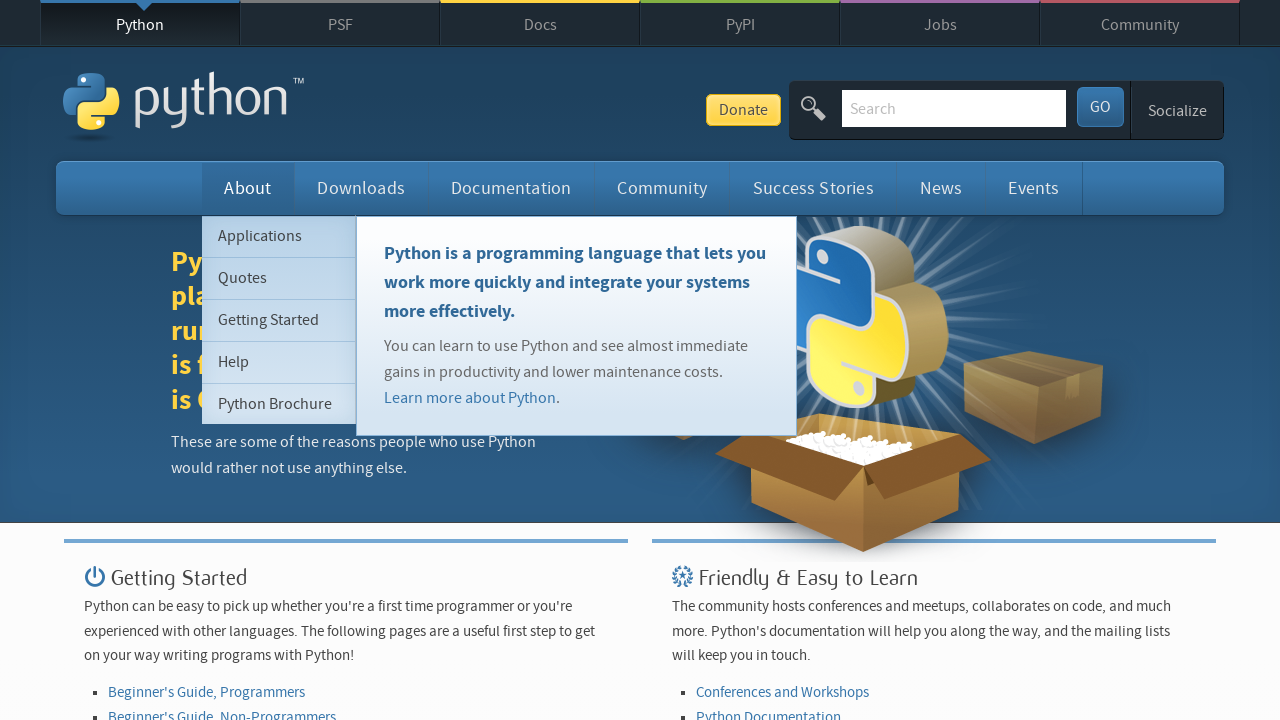

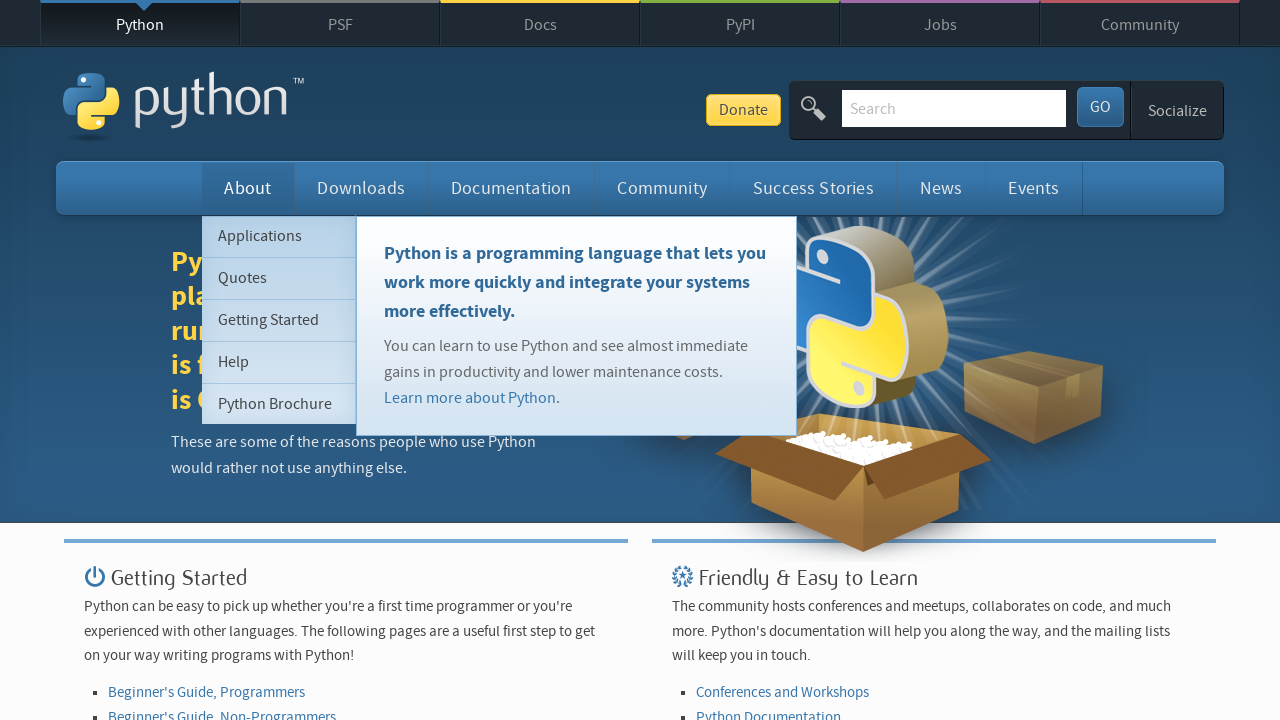